Navigates to the Grand Tree website homepage and verifies that links are present on the page, then clicks on a link to navigate to another page.

Starting URL: http://www.grand-tree.jp/web/index.html

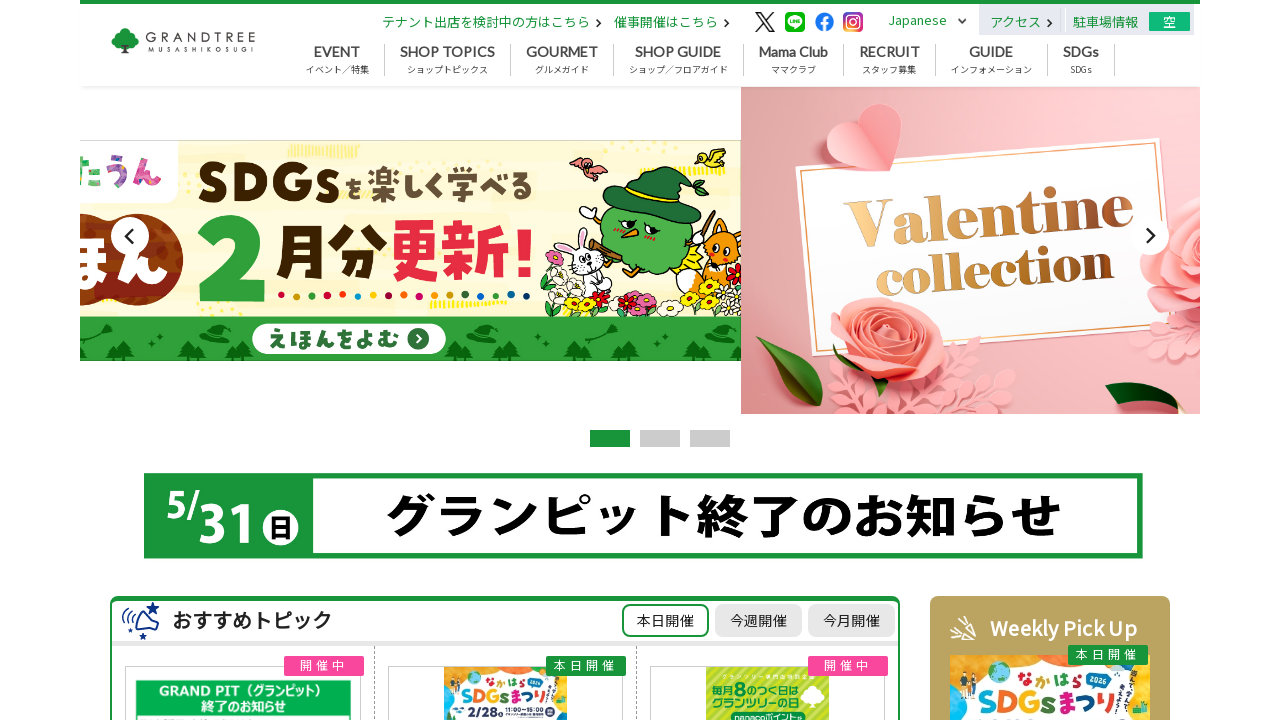

Navigated to Grand Tree homepage
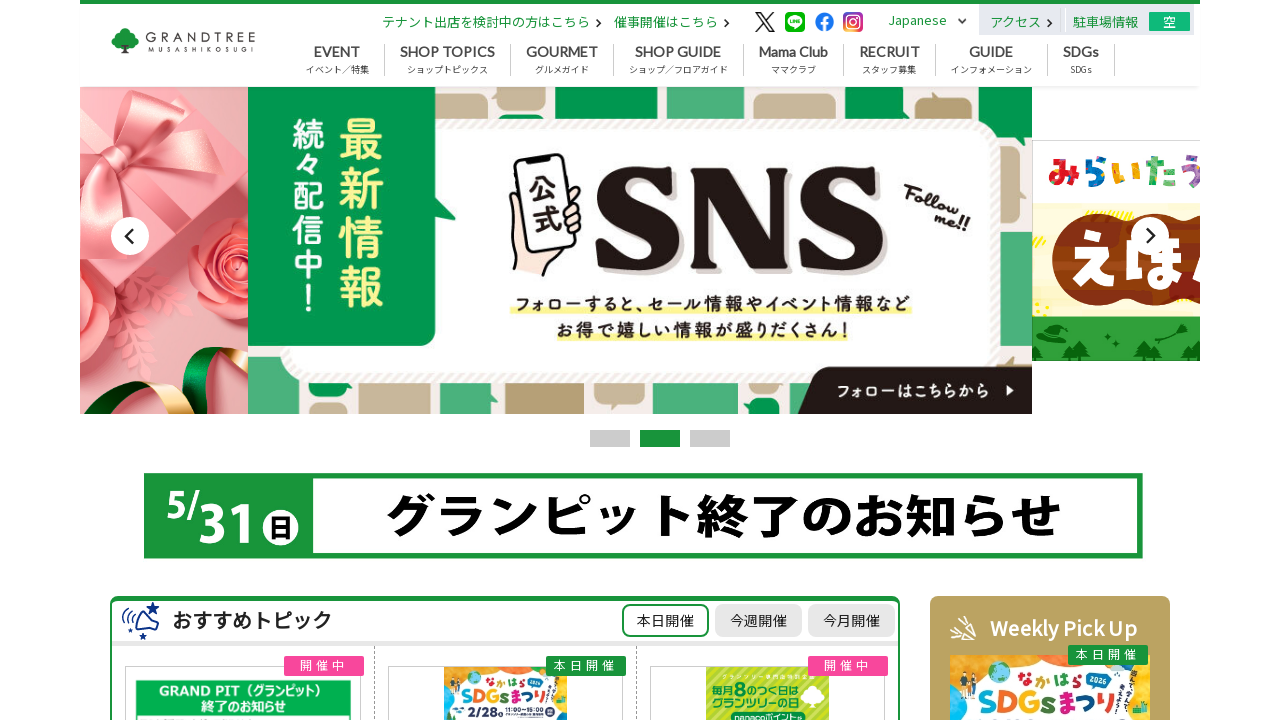

Waited for links to be present on the page
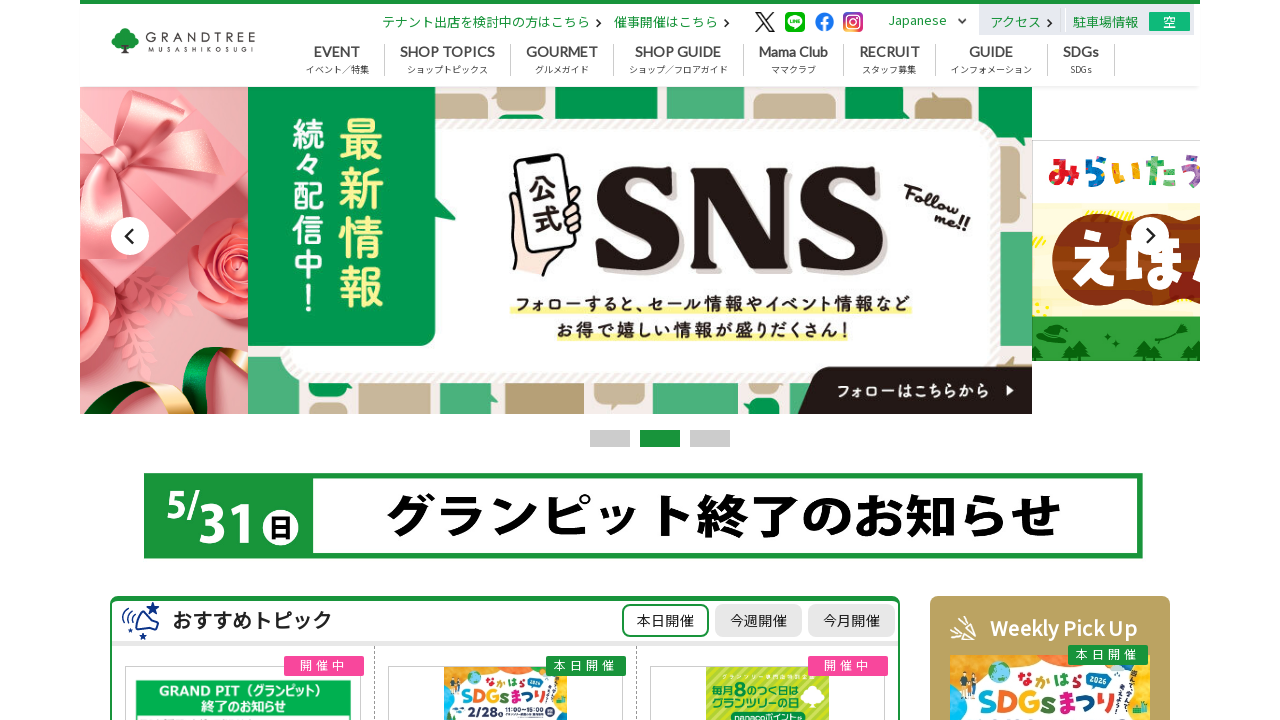

Located all links on the page
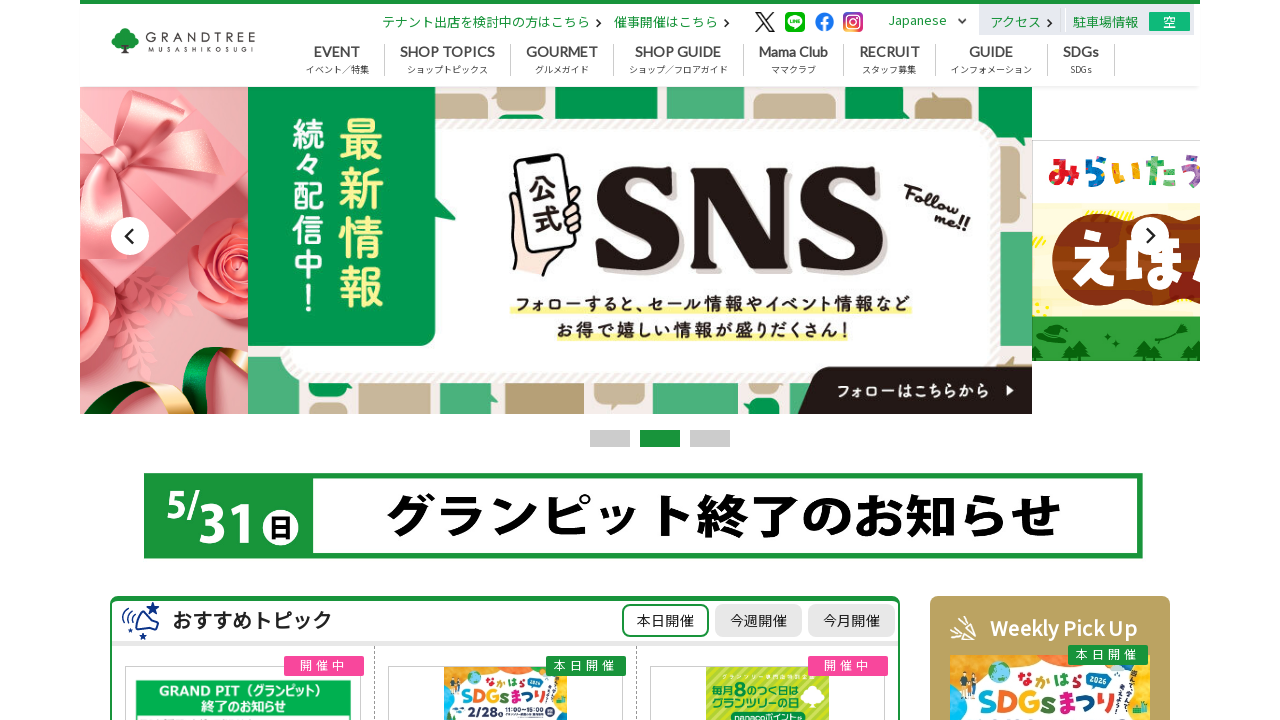

Verified 119 links are present on the page
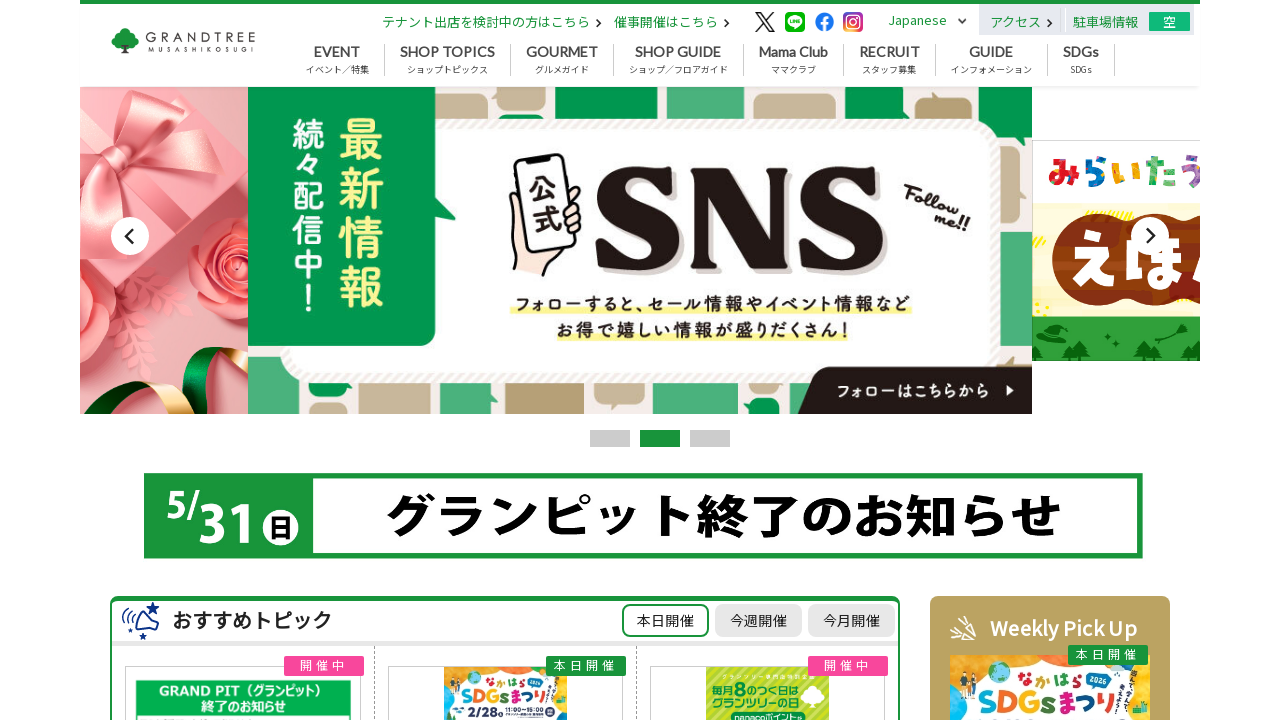

Clicked on the first link at (183, 41) on a[href] >> nth=0
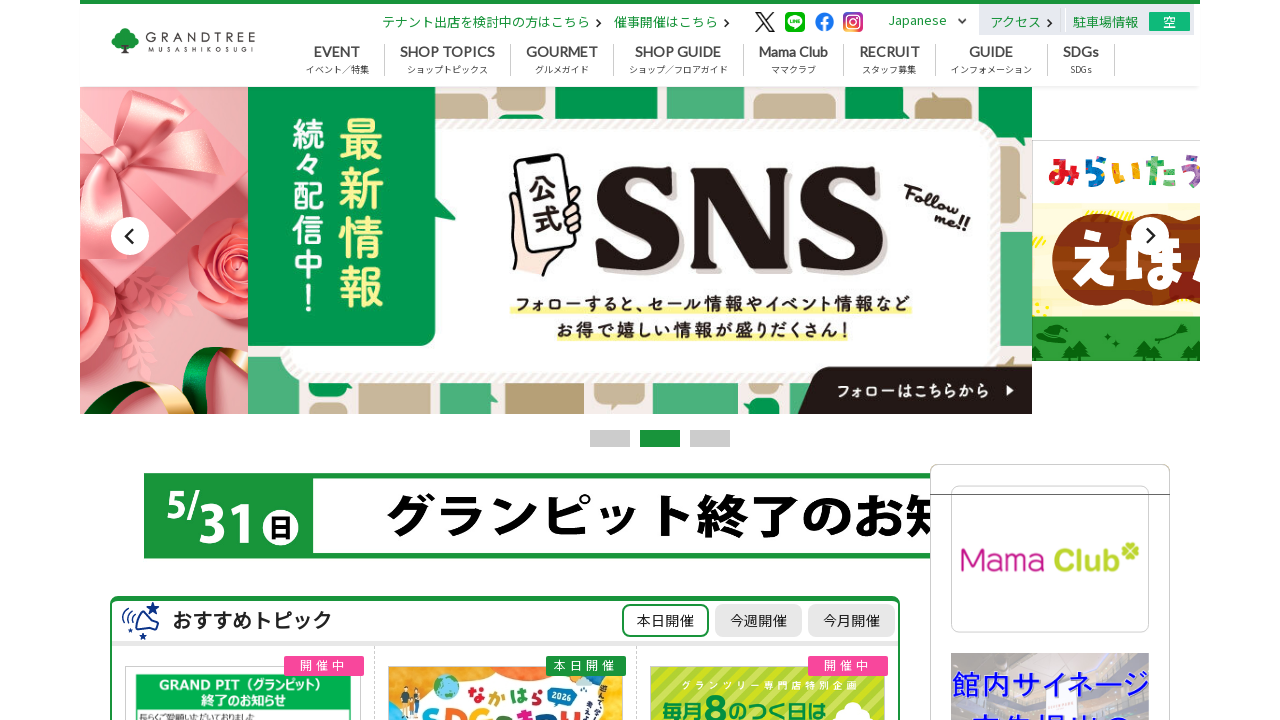

Navigation completed and DOM content loaded
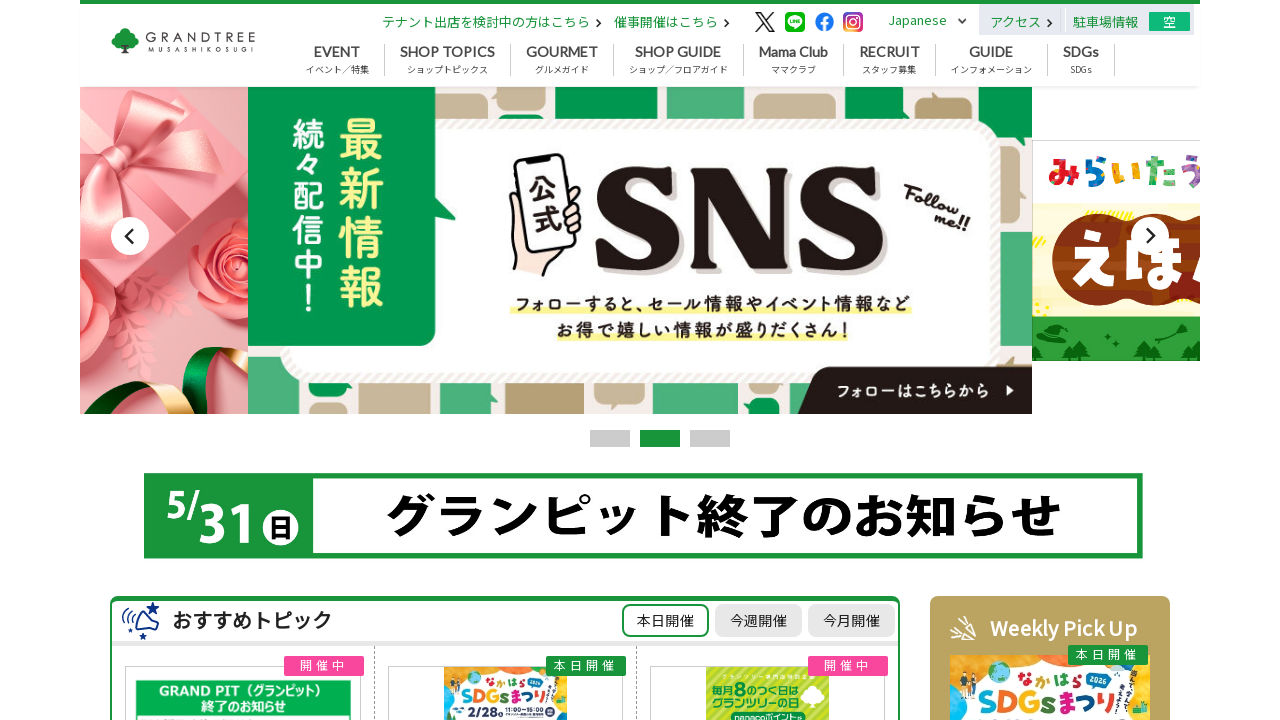

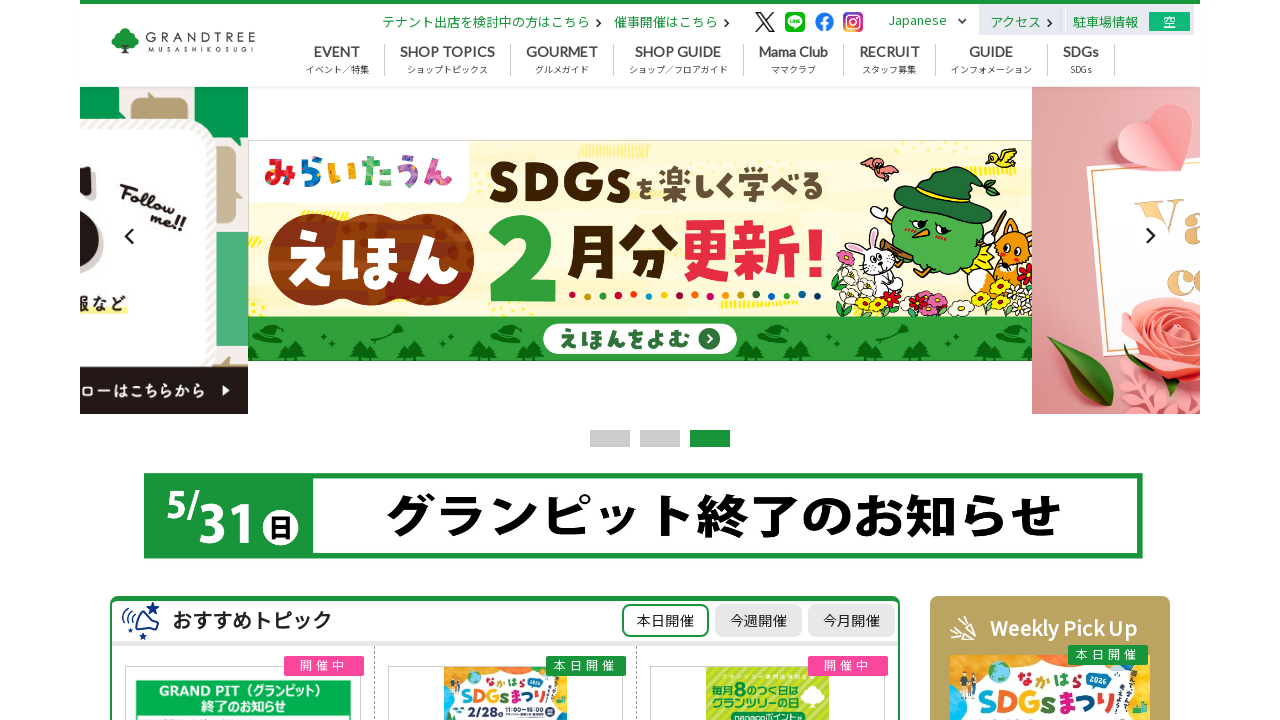